Tests a math challenge form by reading a value from the page, calculating a mathematical formula (log of absolute value of 12*sin(x)), entering the result, selecting checkbox and radio options, and submitting the form.

Starting URL: http://suninjuly.github.io/math.html

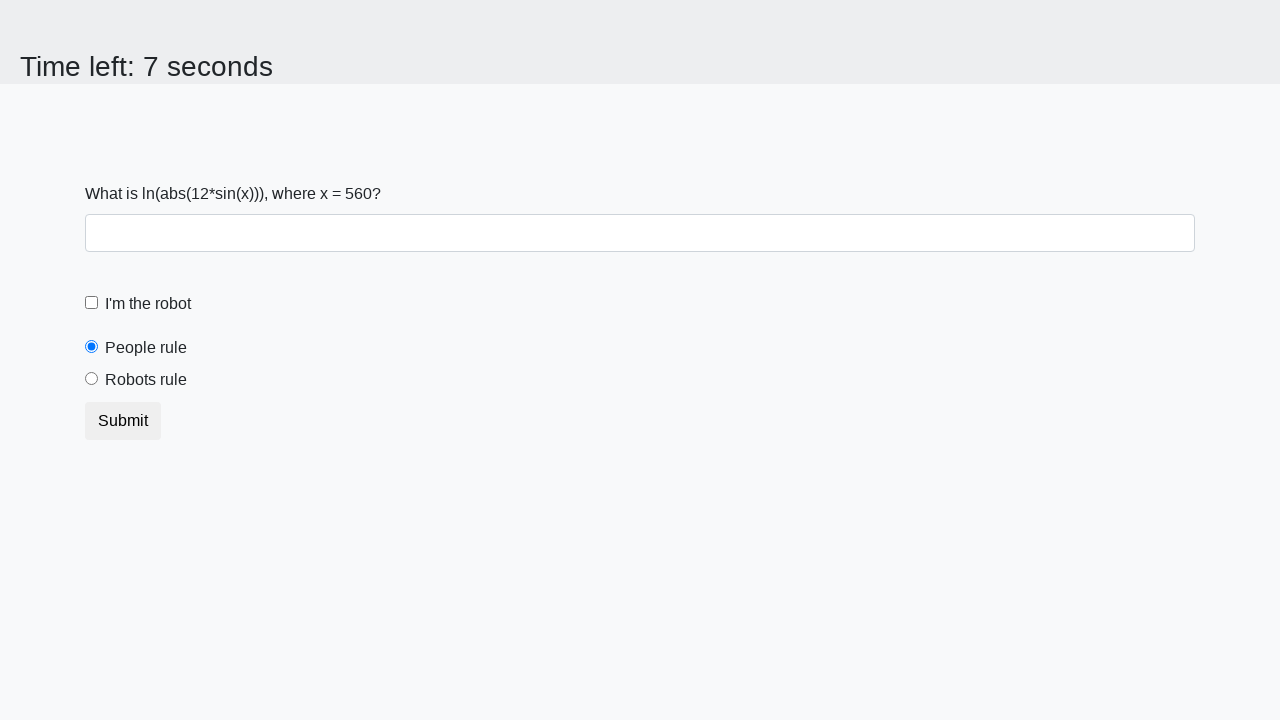

Retrieved x value from #input_value element
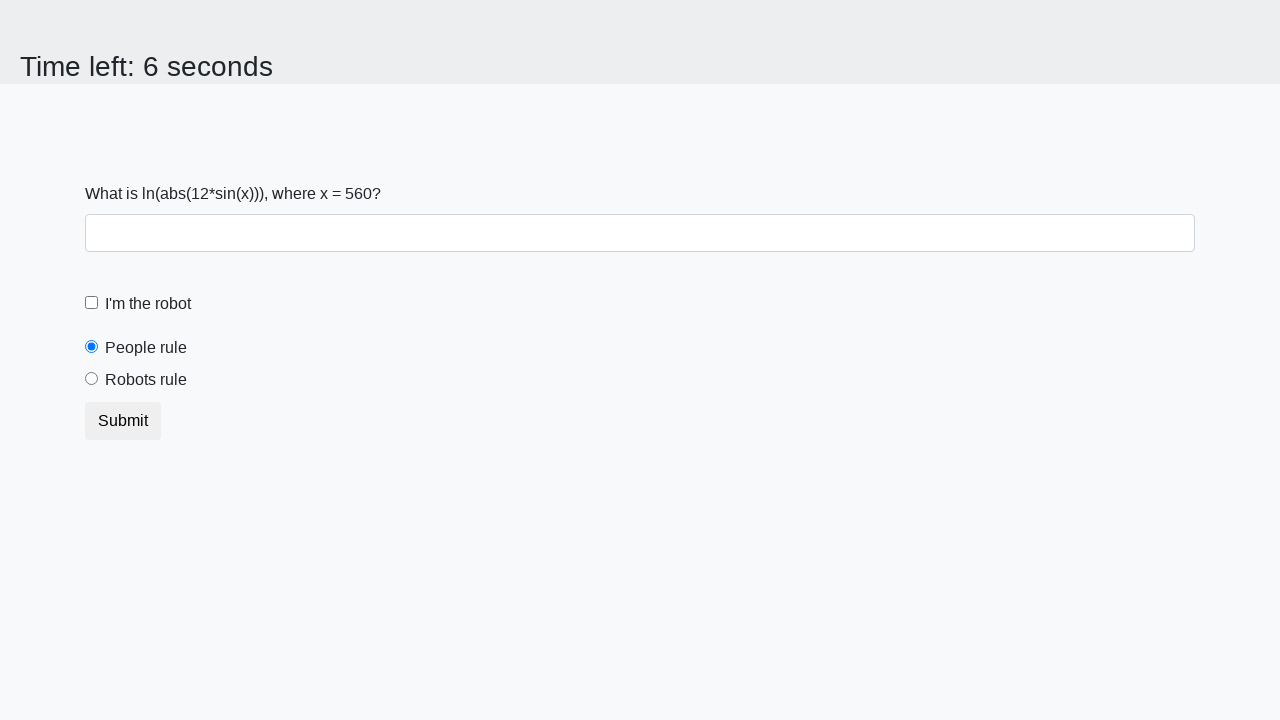

Parsed x value as integer: 560
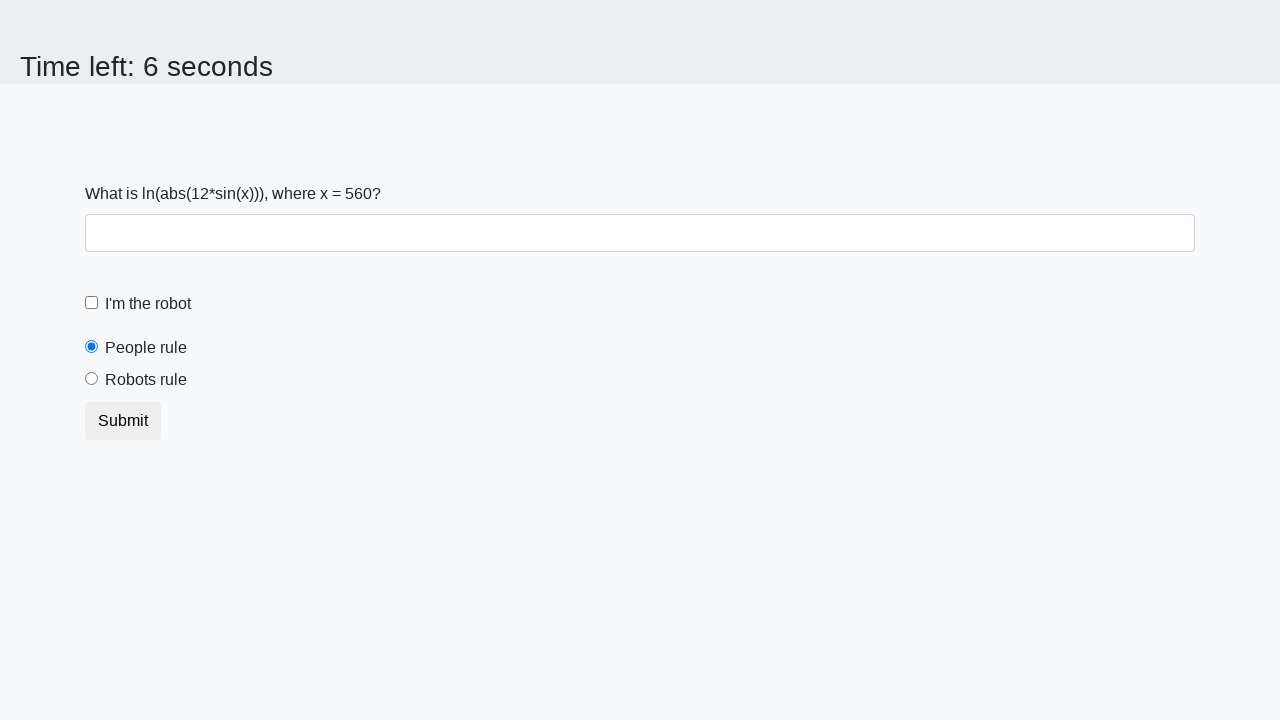

Calculated math formula log(abs(12*sin(560))) = 2.1493200402427806
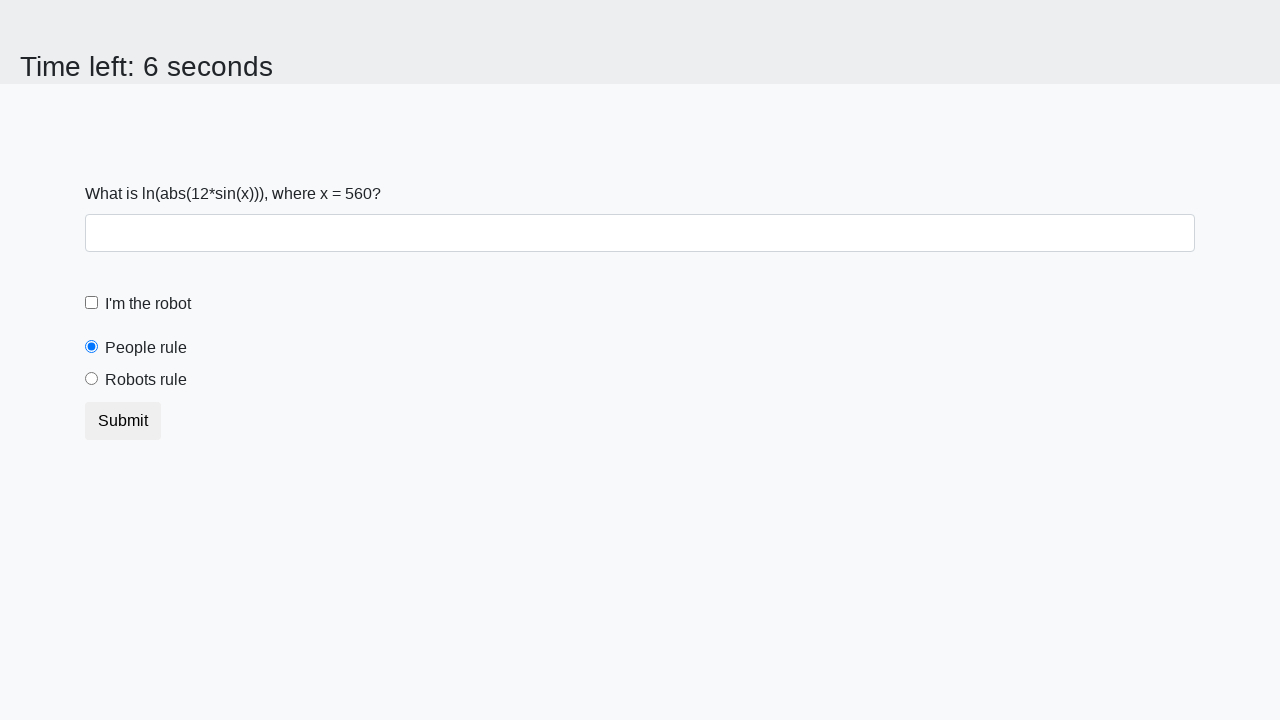

Filled #answer field with calculated value: 2.1493200402427806 on #answer
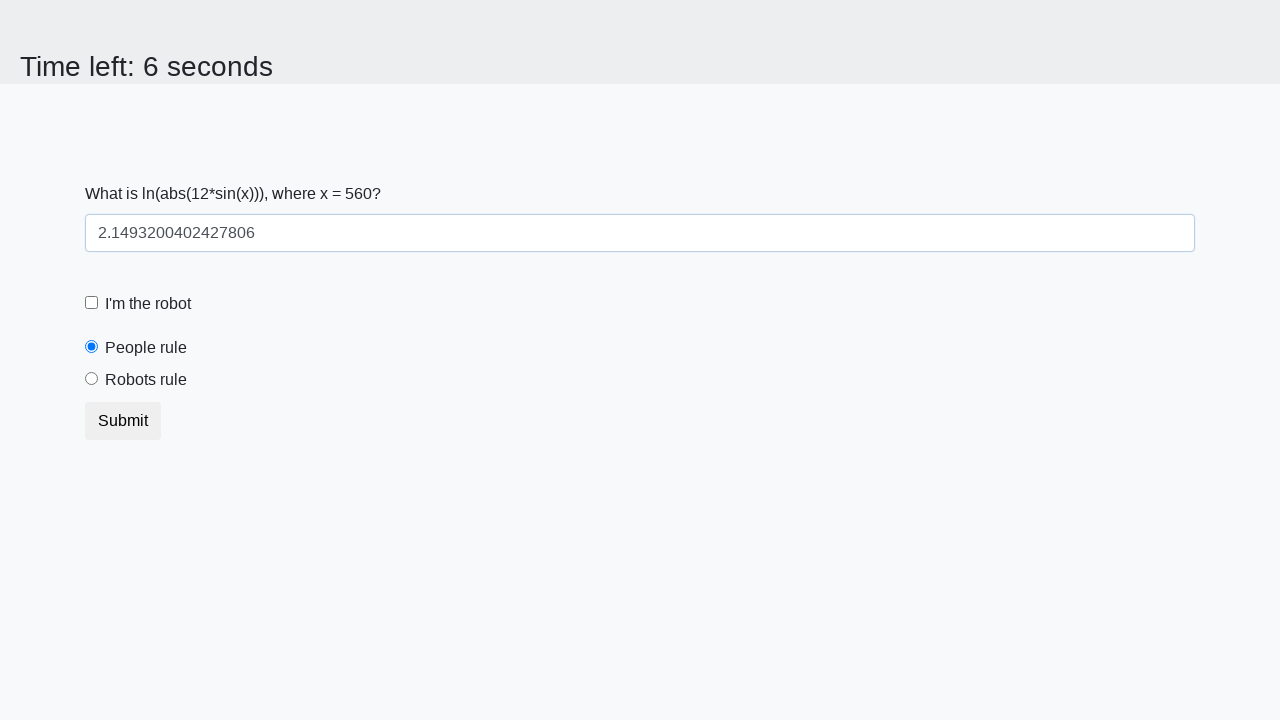

Clicked robot checkbox at (148, 304) on label[for='robotCheckbox']
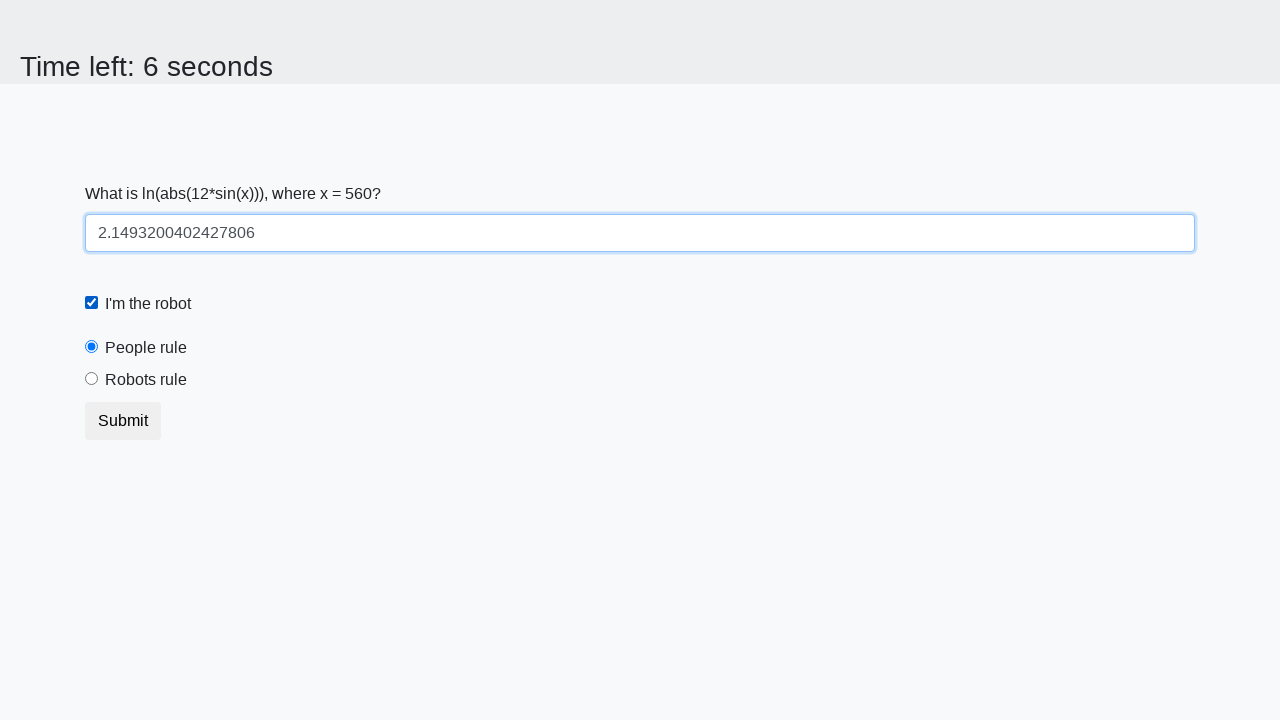

Clicked robots rule radio button at (146, 380) on label[for='robotsRule']
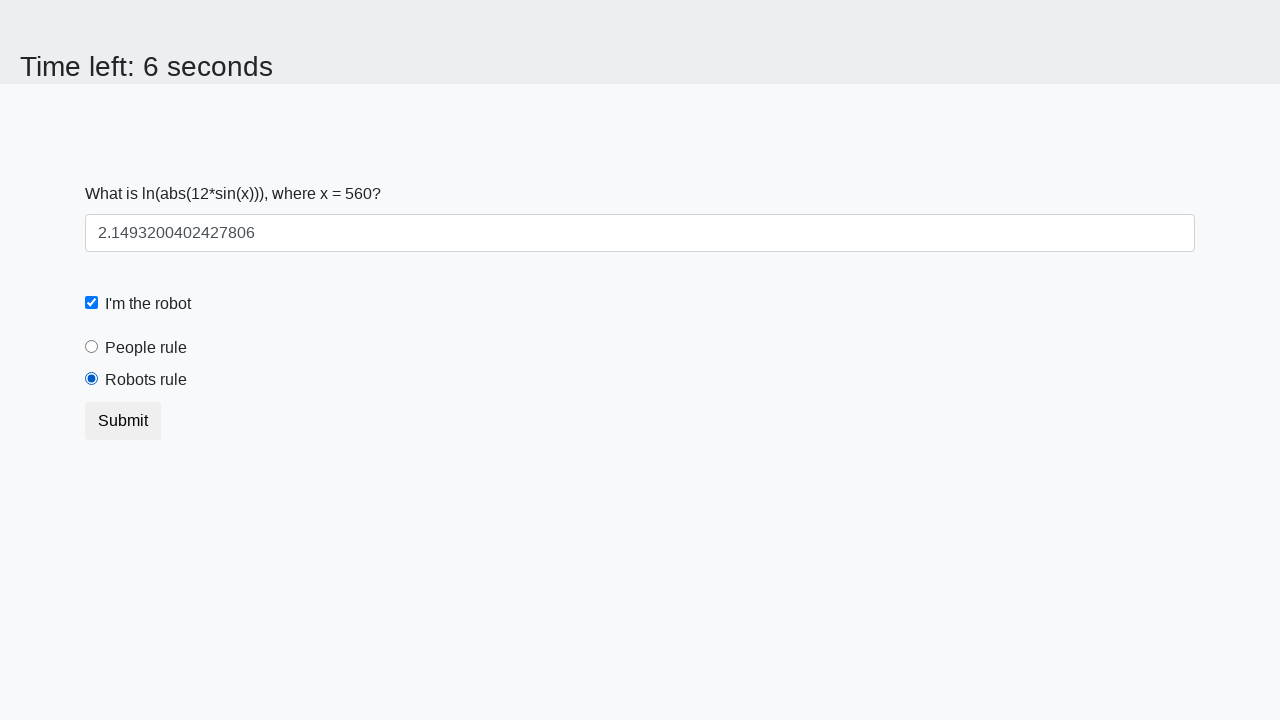

Clicked form submit button at (123, 421) on button[type='submit']
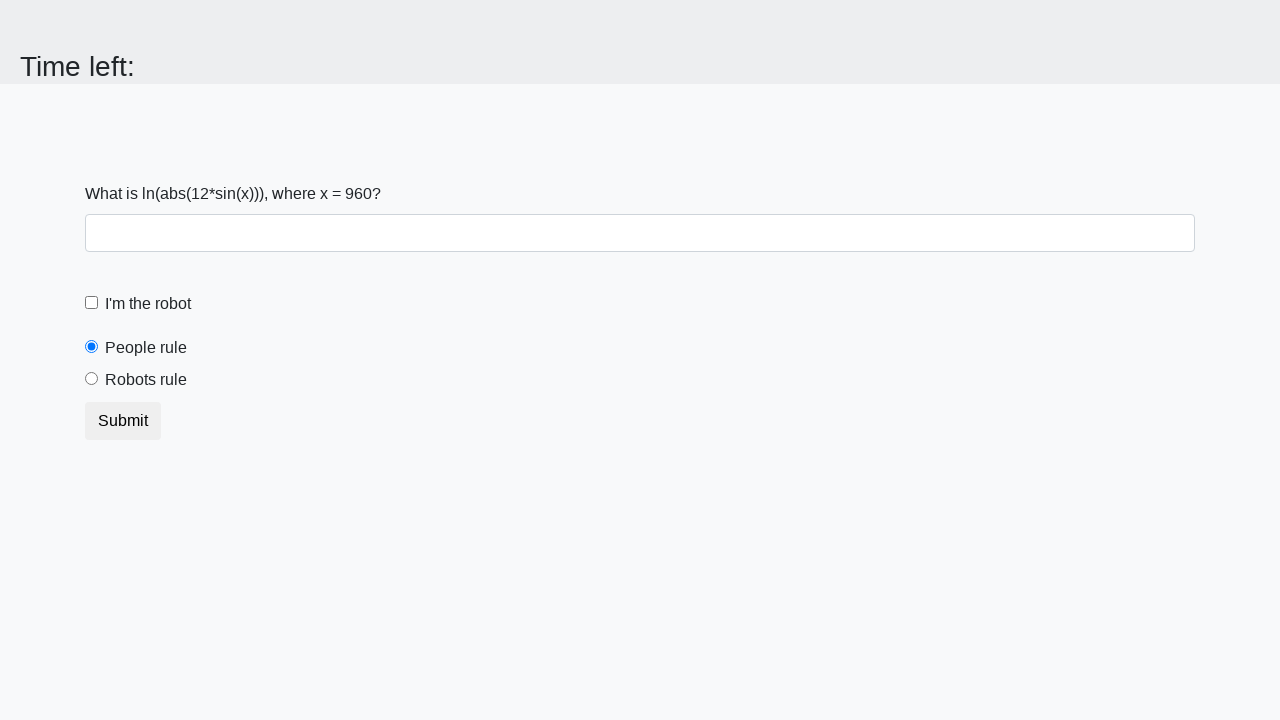

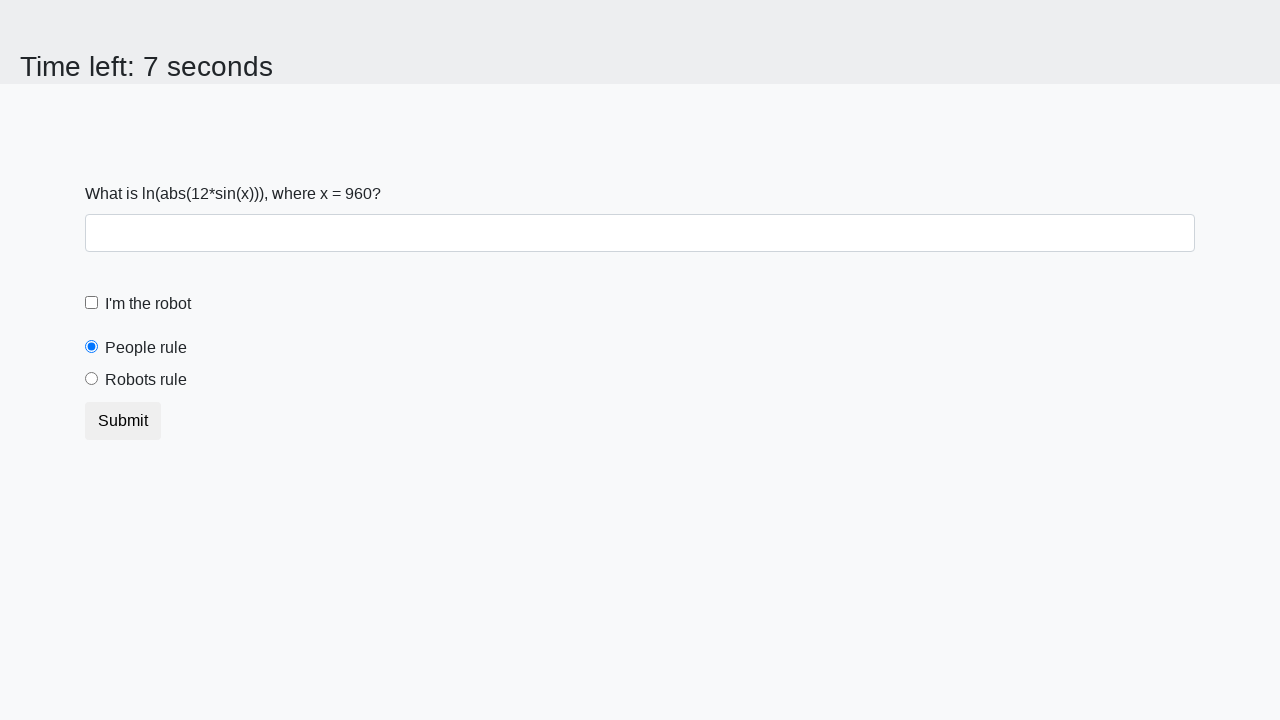